Opens the Rahul Shetty Academy homepage, maximizes the browser window, and verifies the page loads by checking the title and URL are accessible.

Starting URL: https://rahulshettyacademy.com/

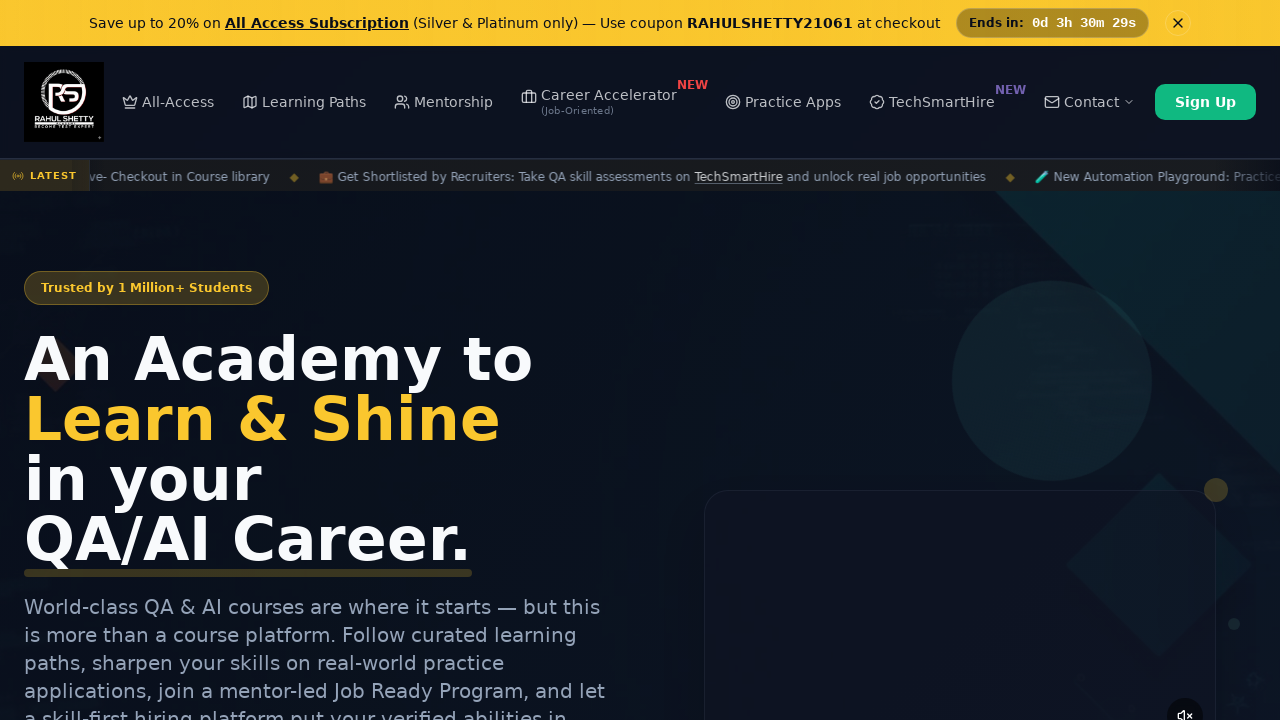

Set viewport size to 1920x1080 to maximize browser window
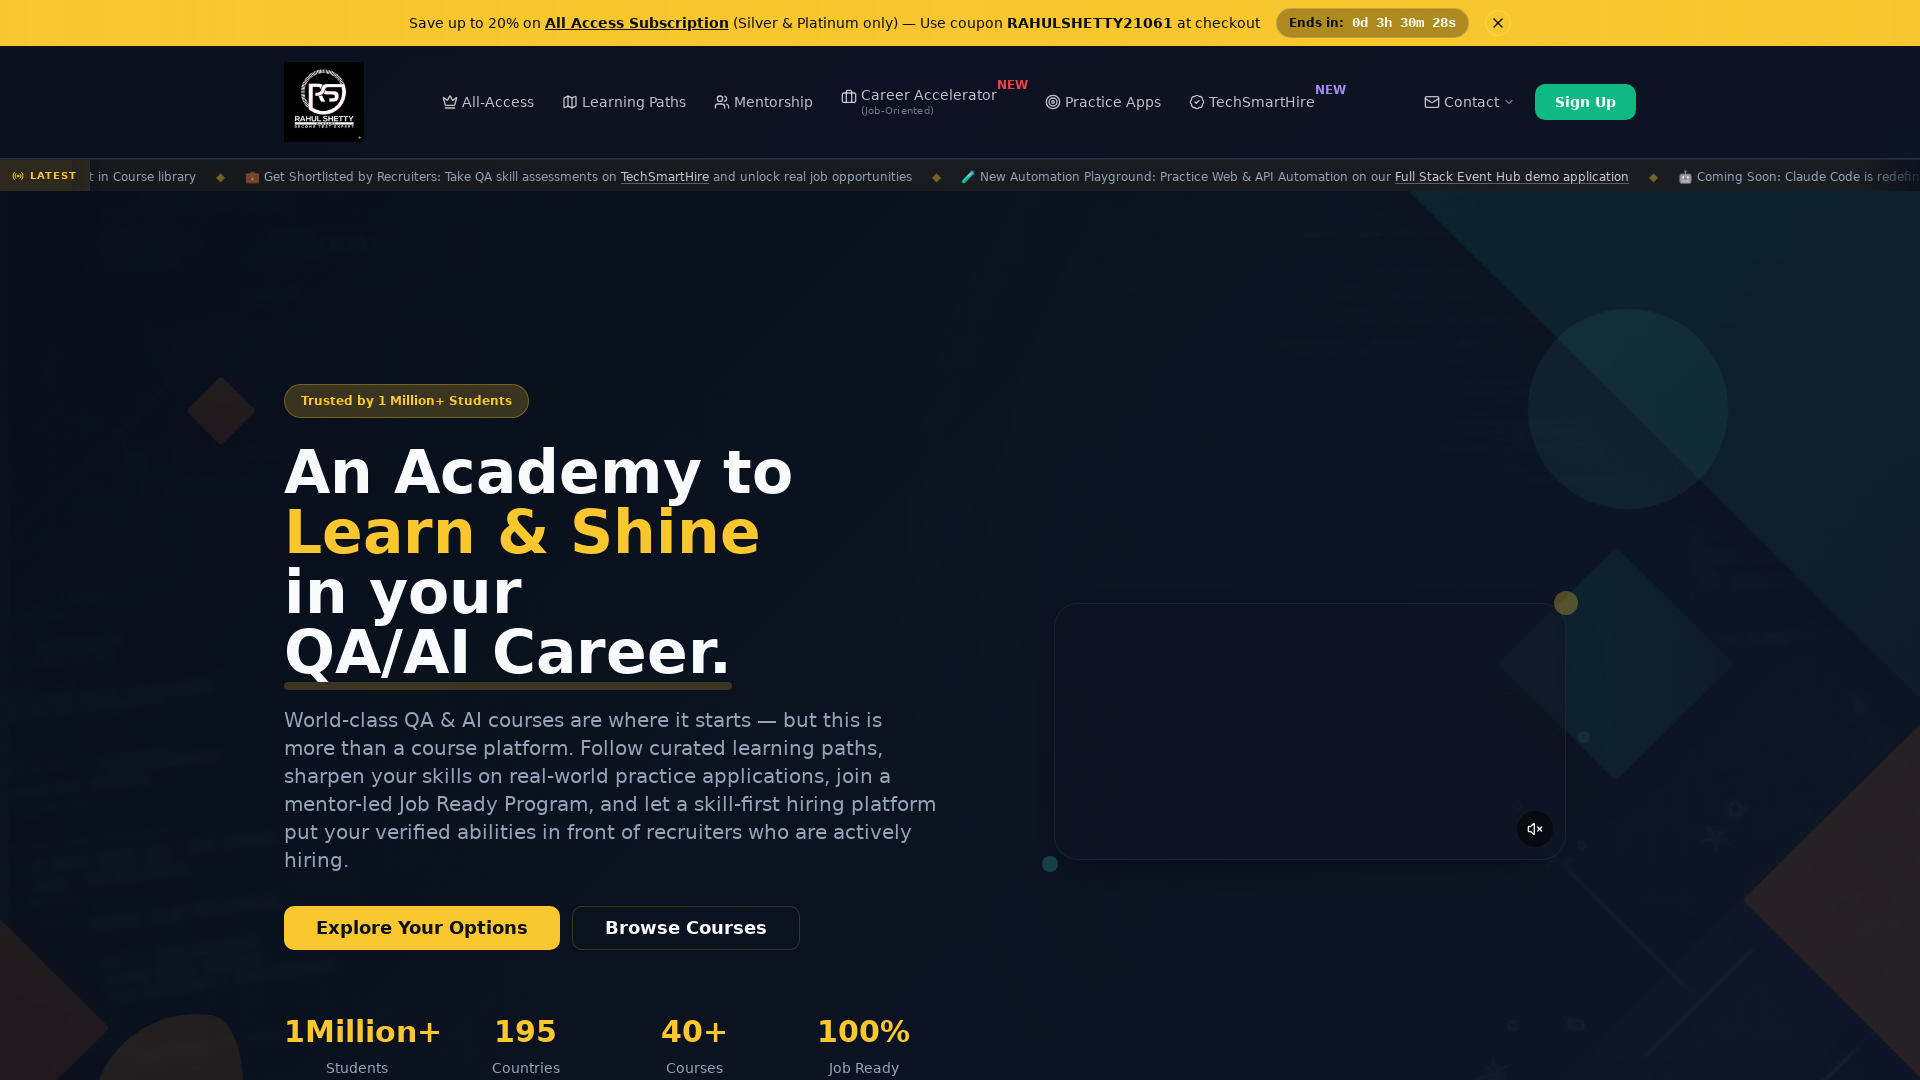

Waited for page to reach domcontentloaded state
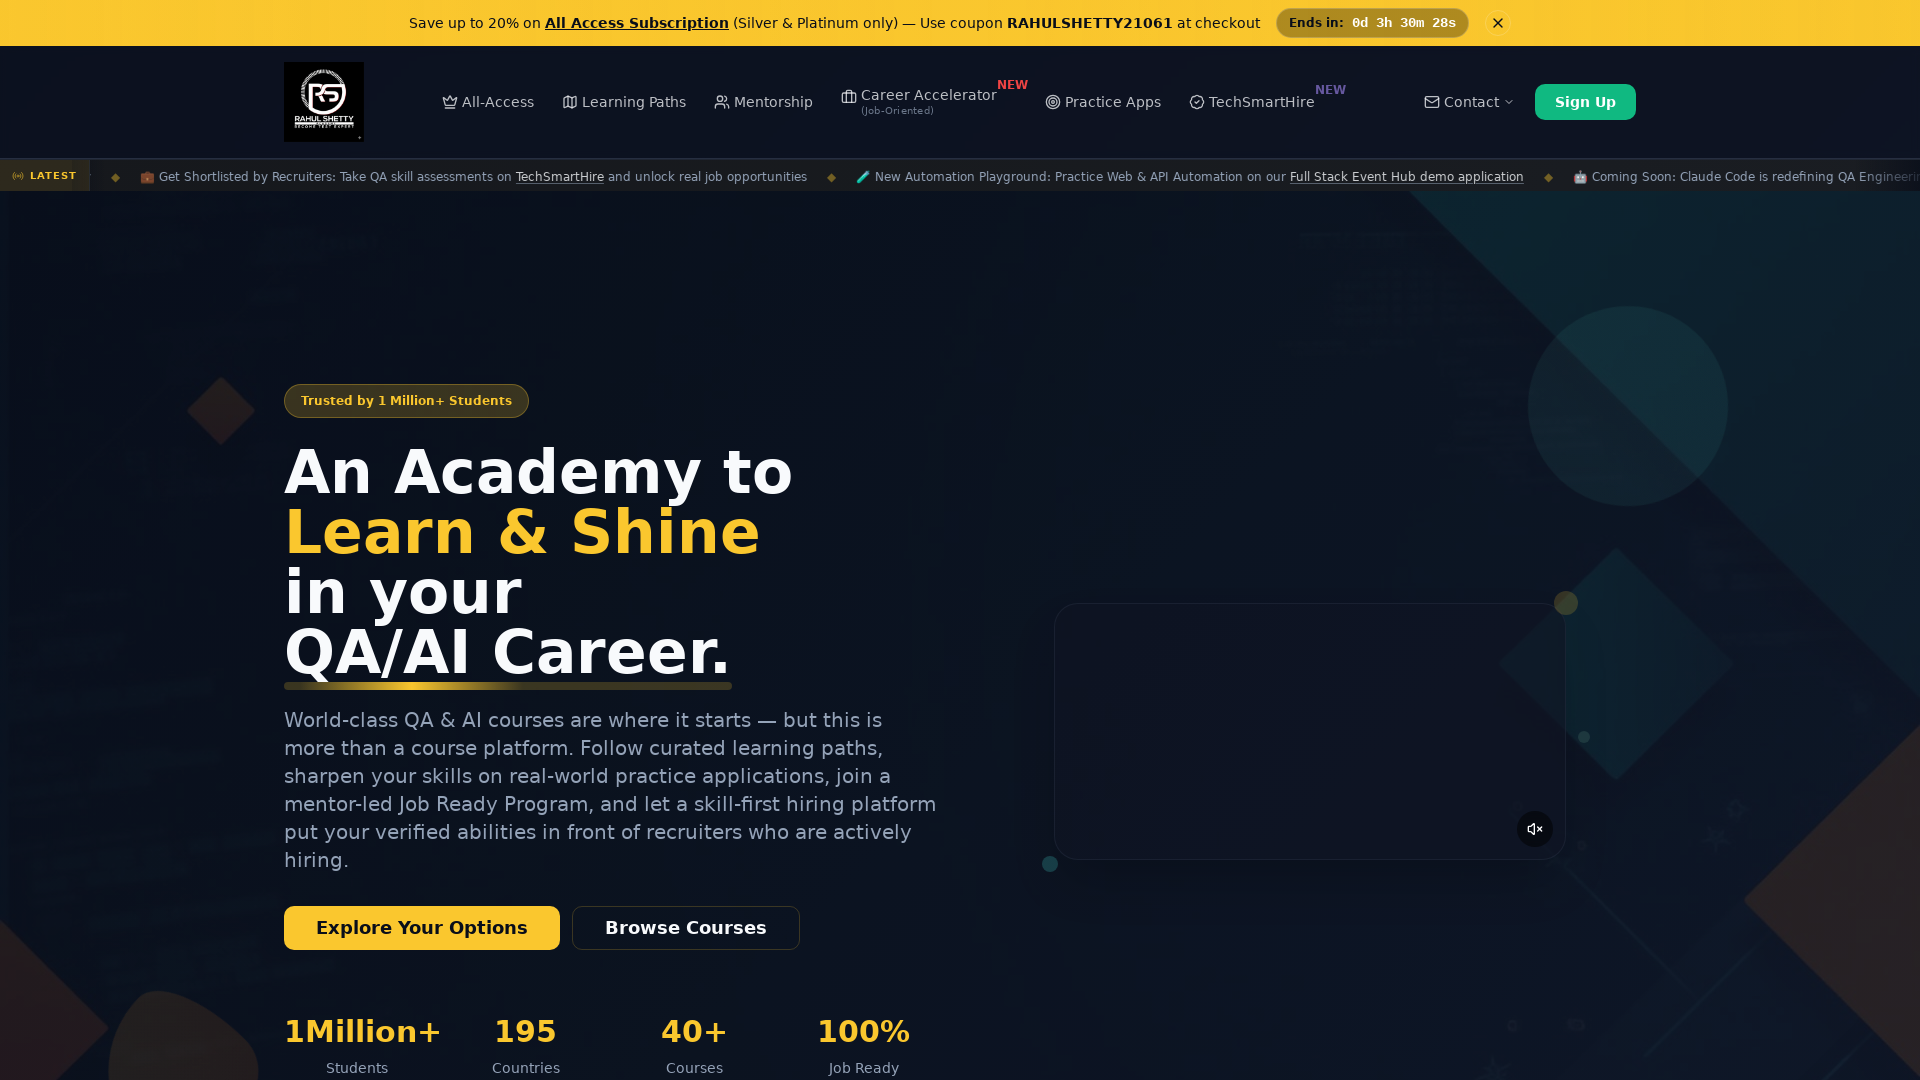

Retrieved page title
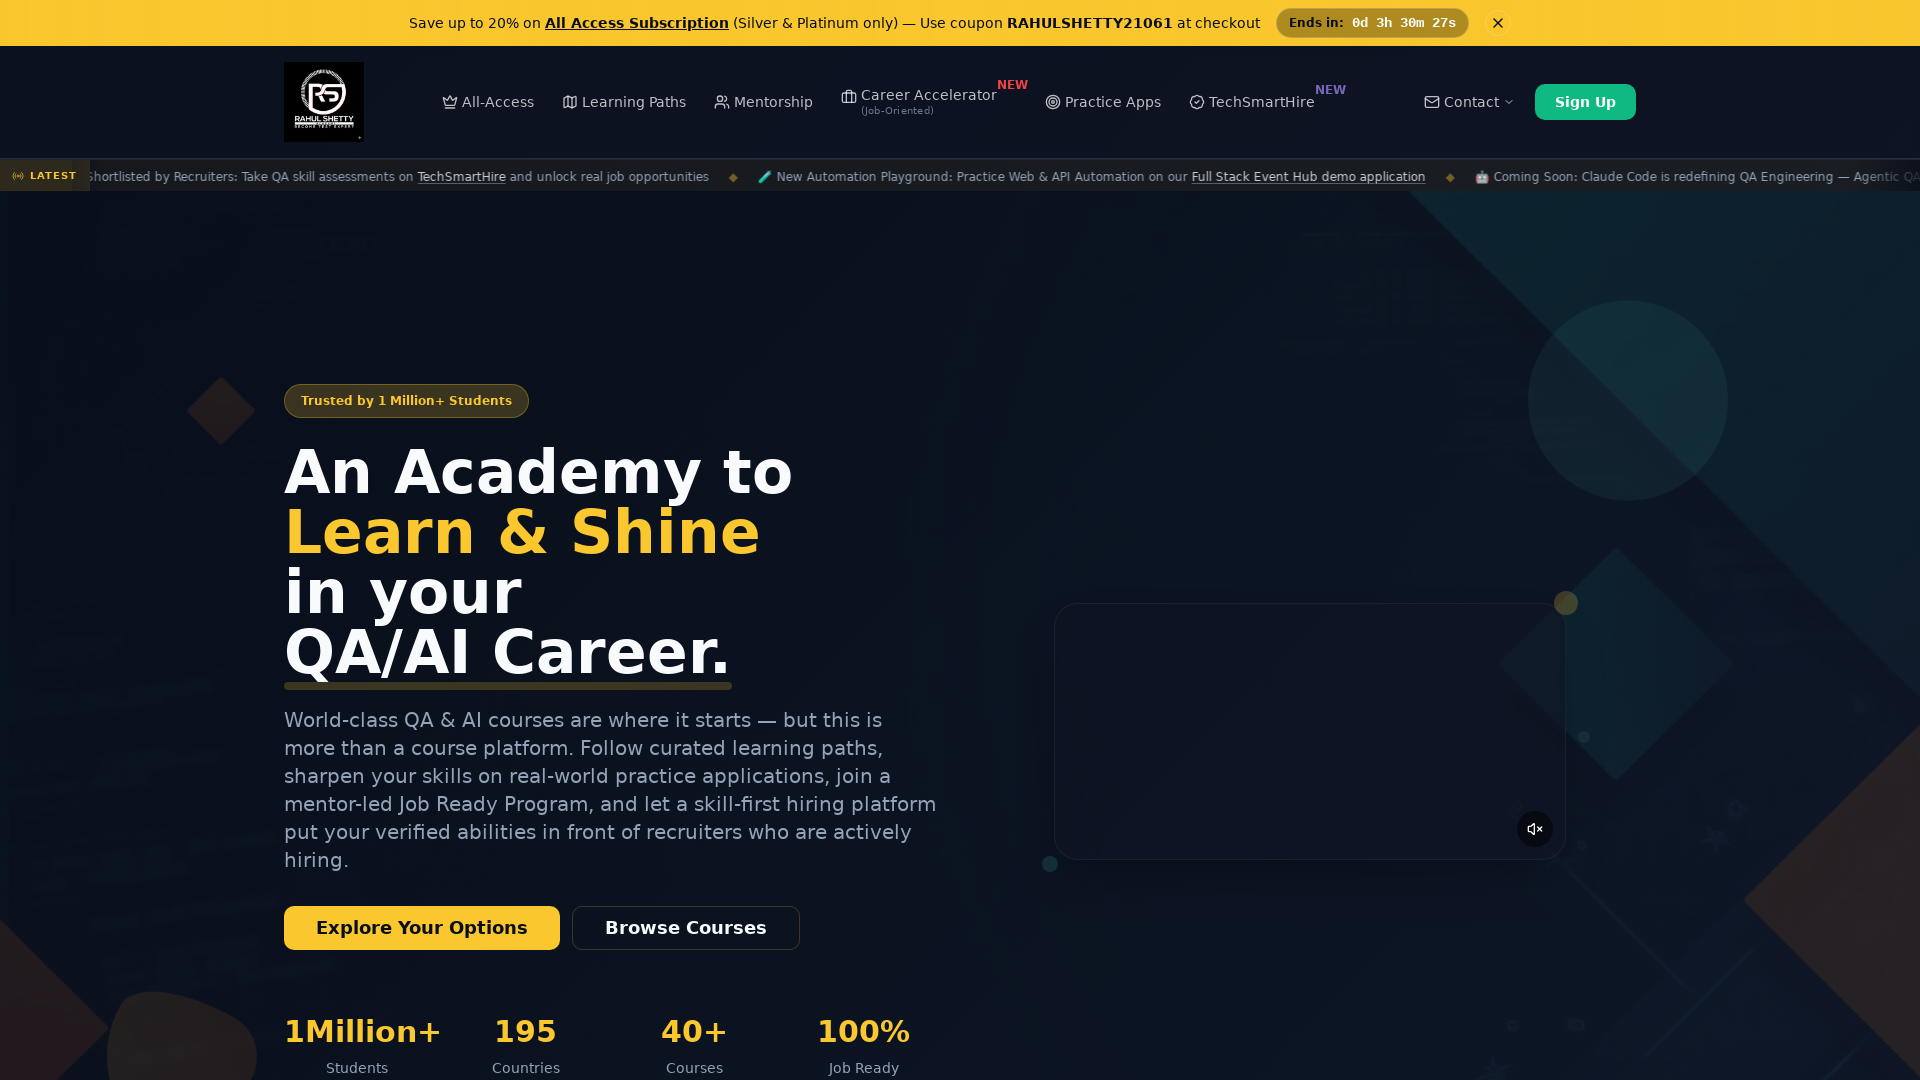

Verified page title is not empty
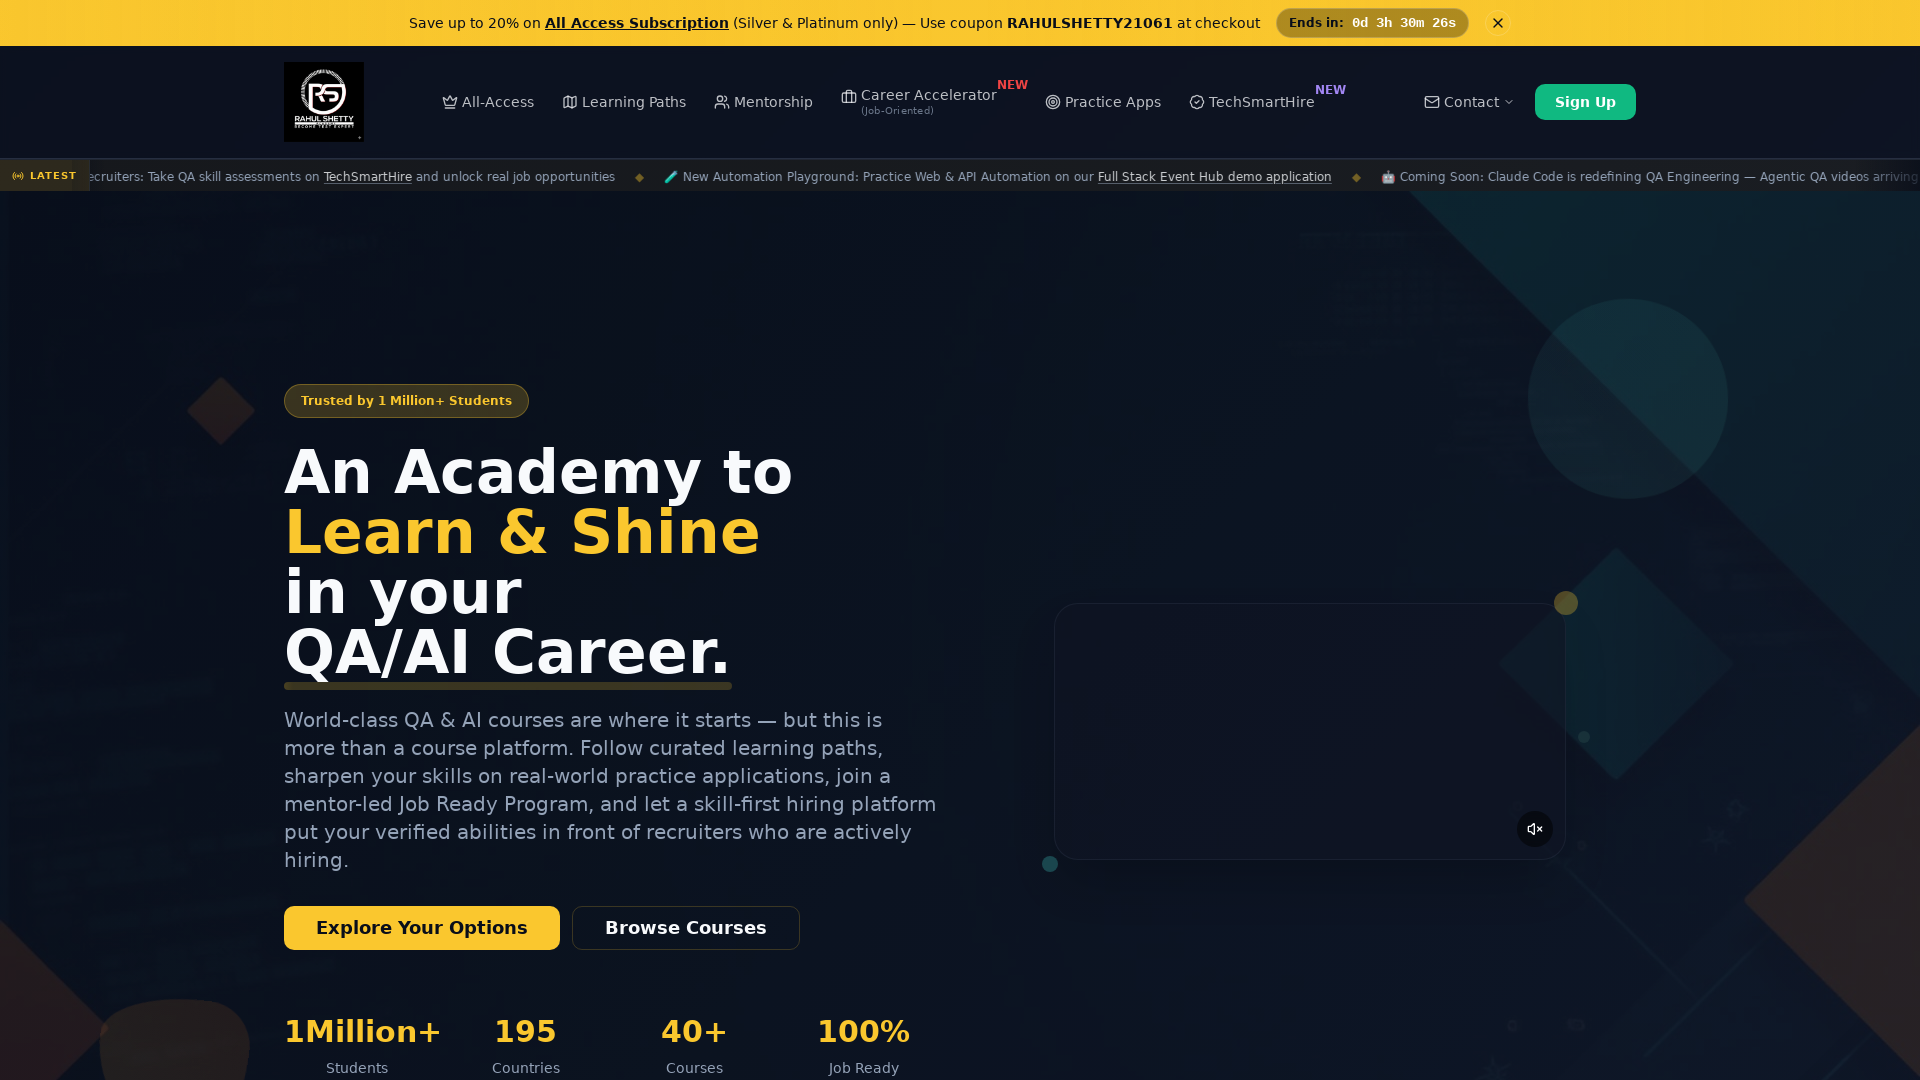

Retrieved current page URL
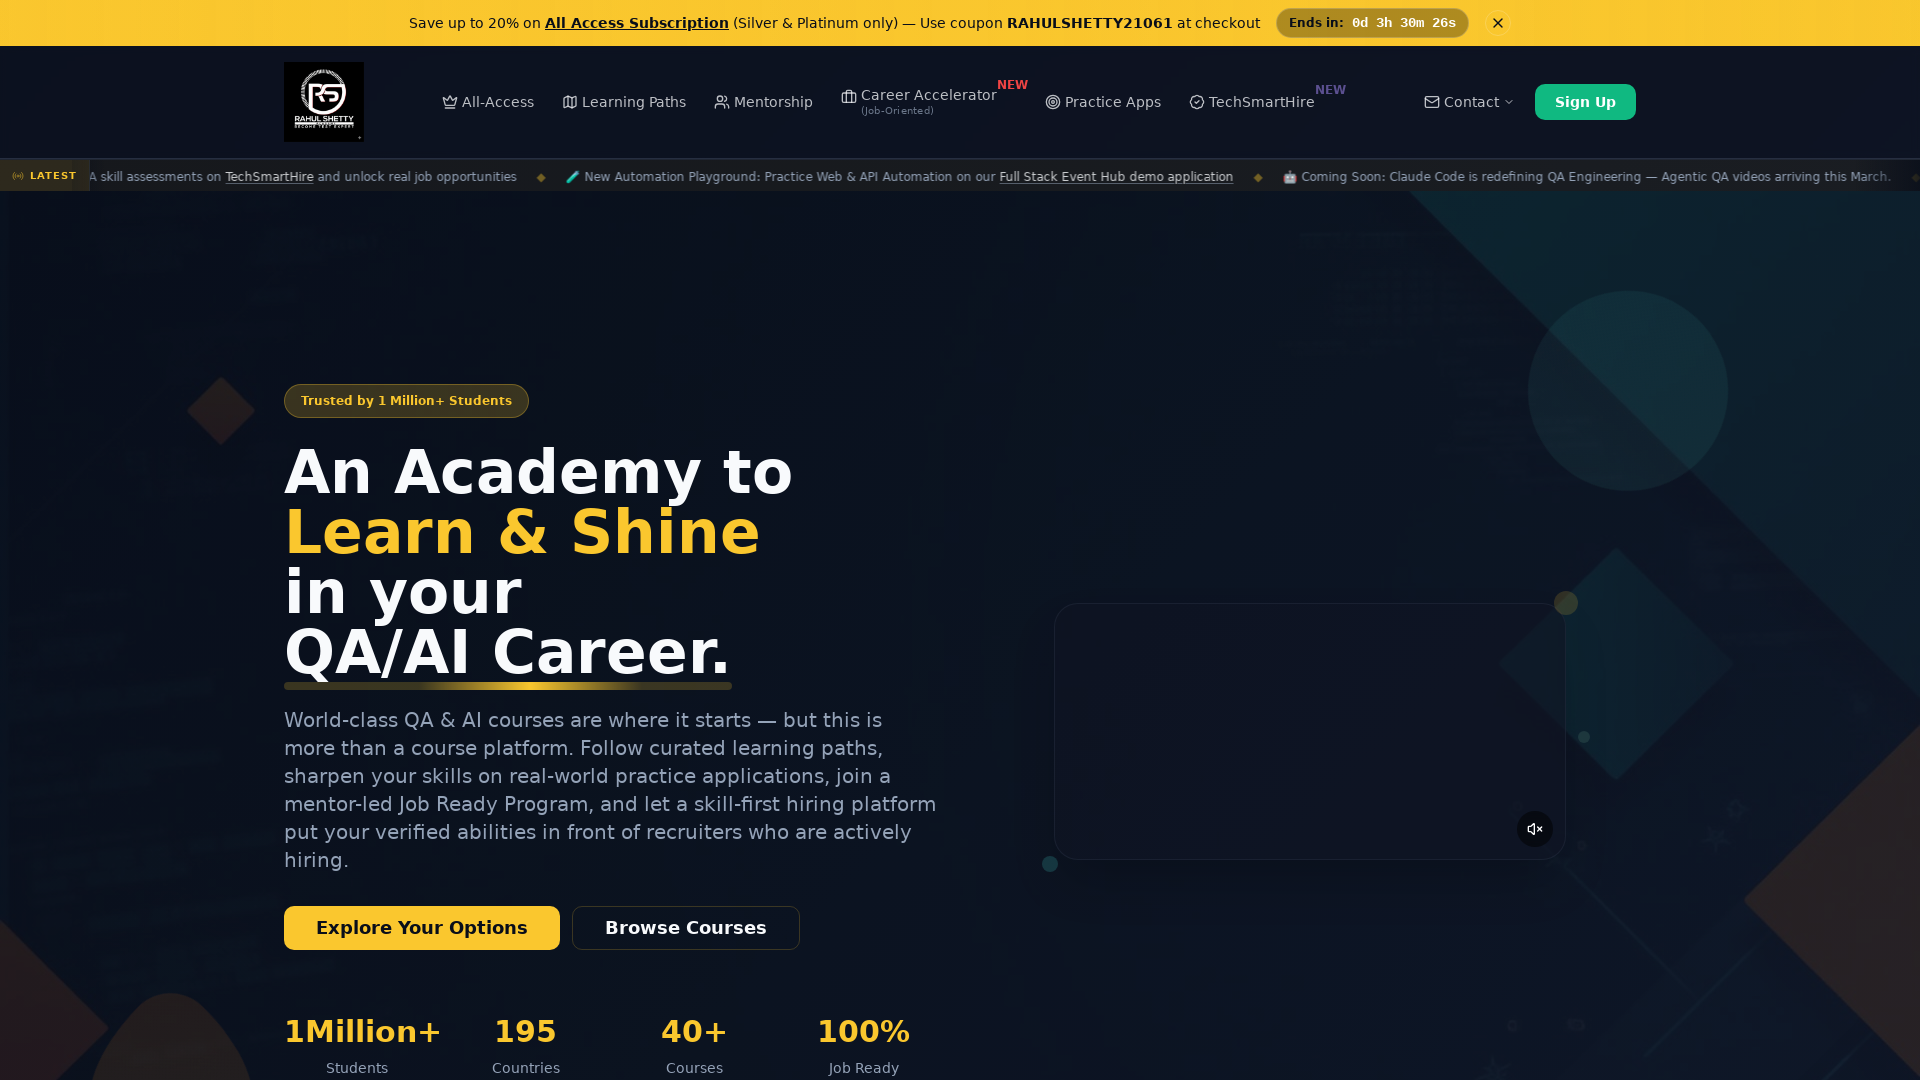

Verified URL contains 'rahulshettyacademy.com'
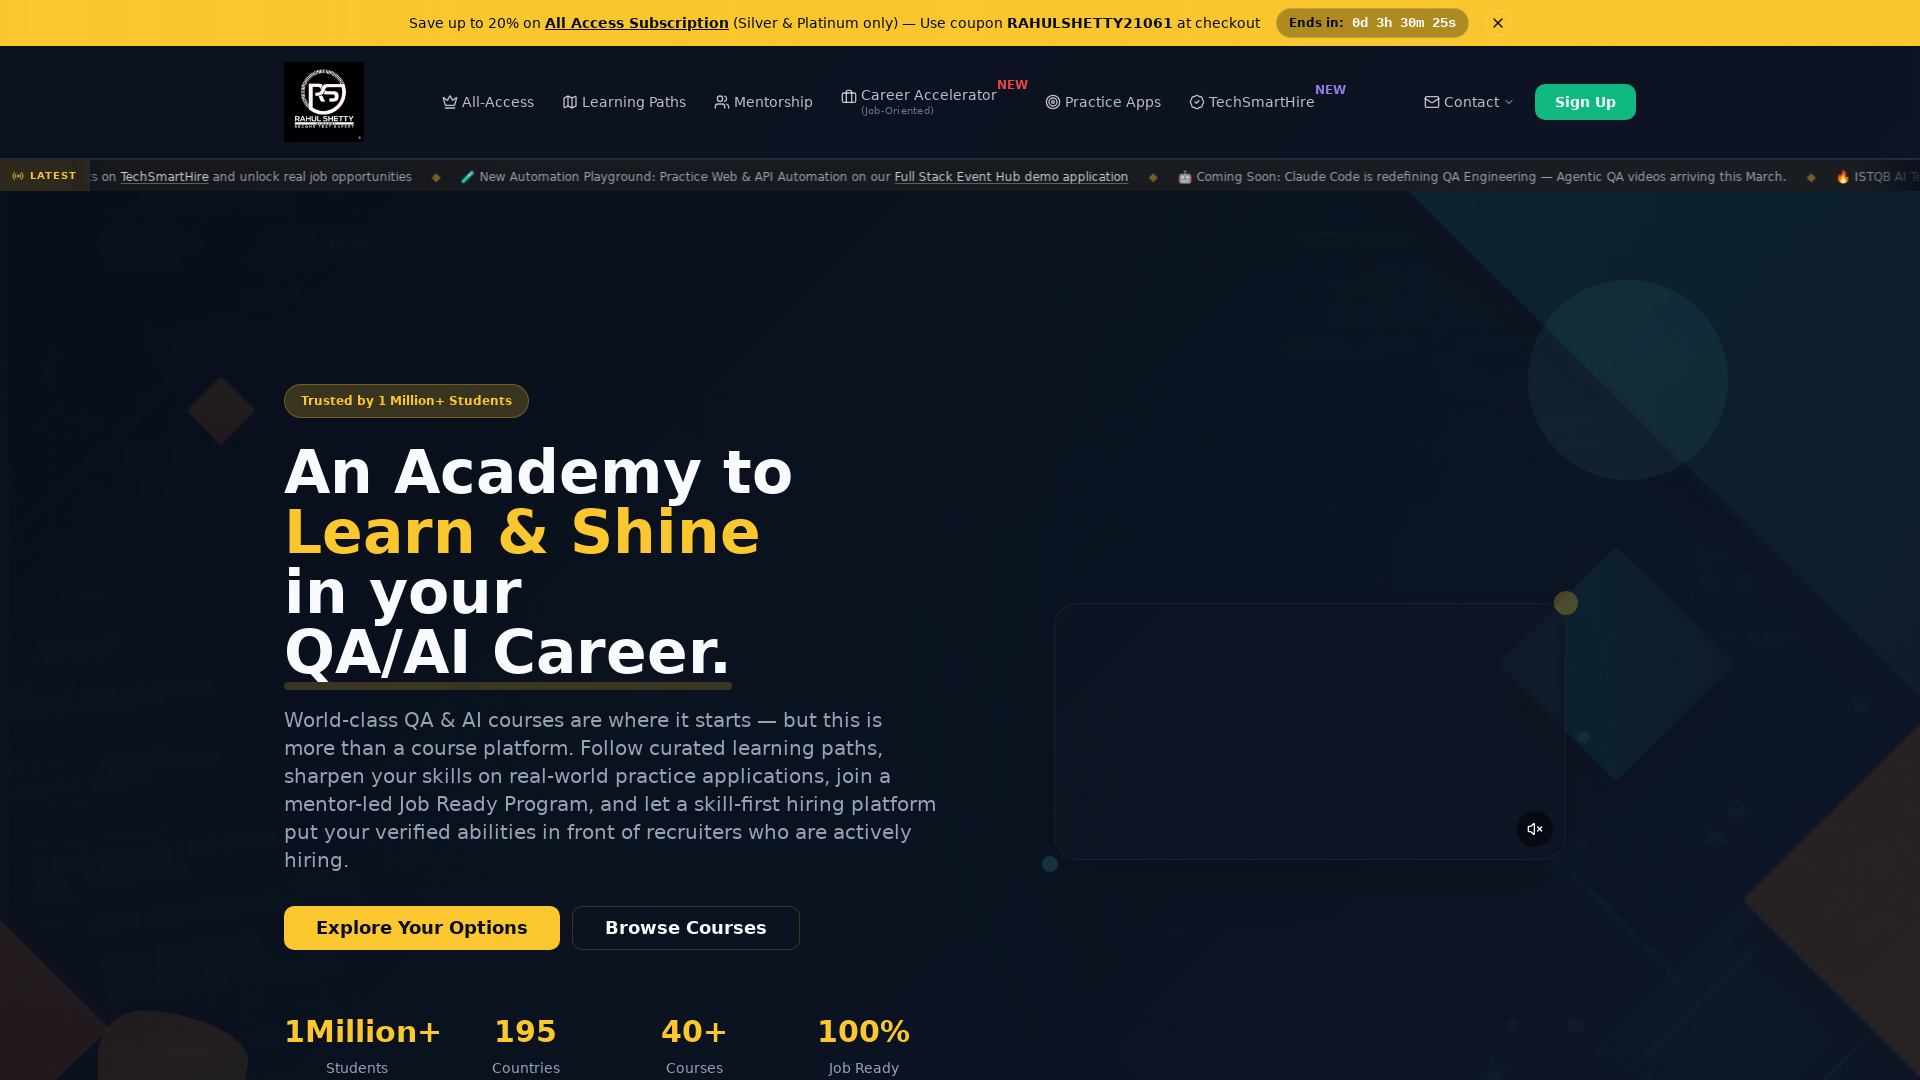

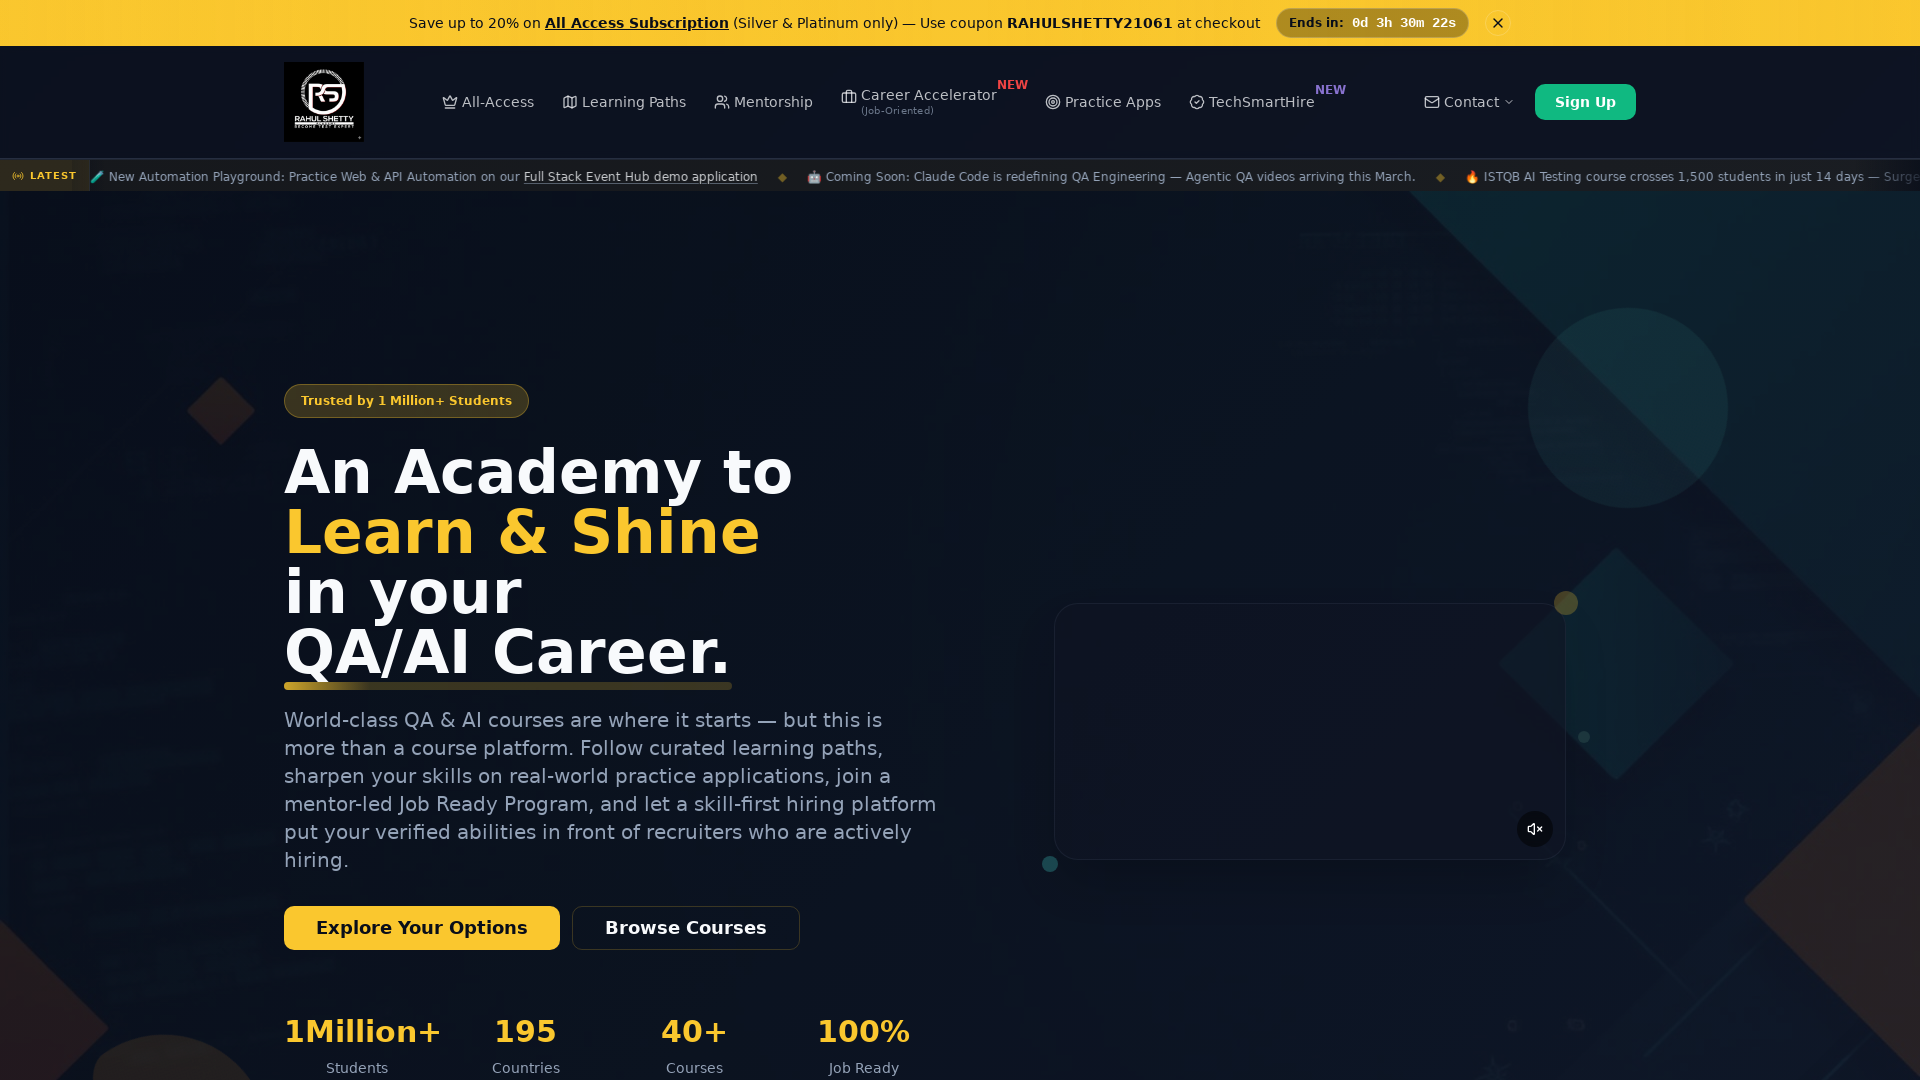